Tests JavaScript confirm window functionality by clicking a button to trigger a confirm dialog and dismissing it (clicking No/Cancel)

Starting URL: https://rahulshettyacademy.com/AutomationPractice/

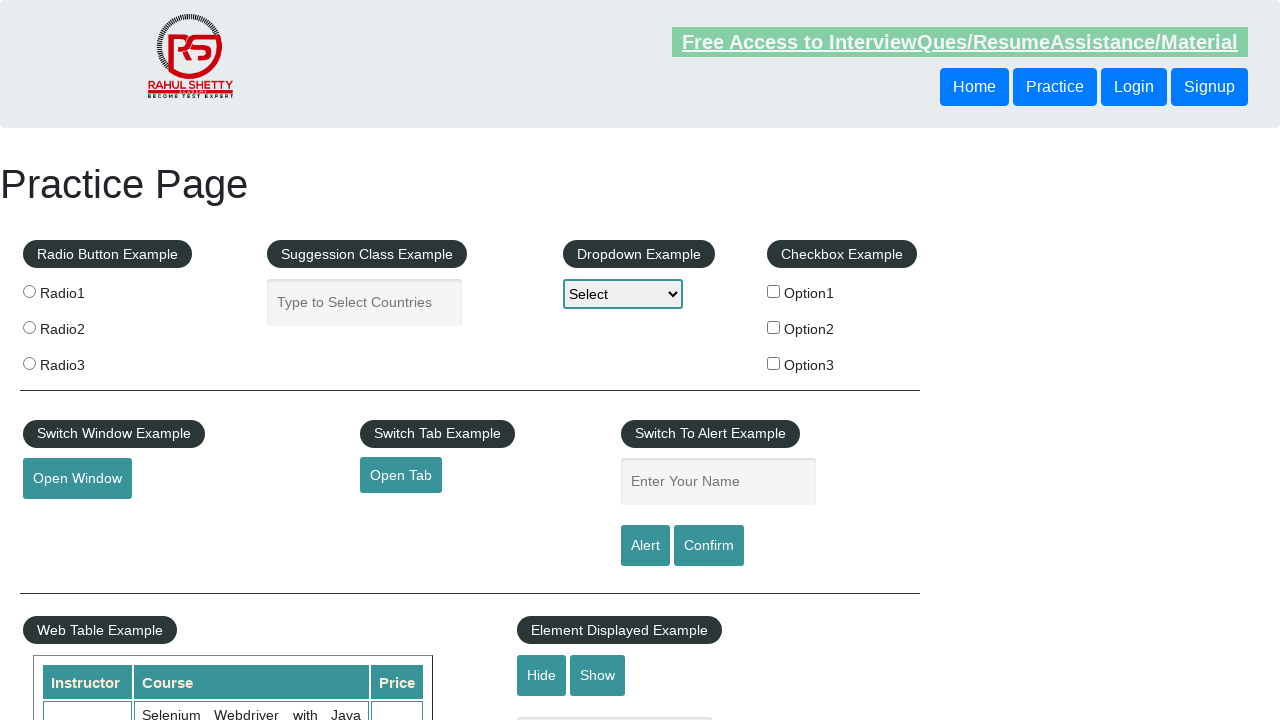

Set up dialog handler to dismiss confirm dialogs
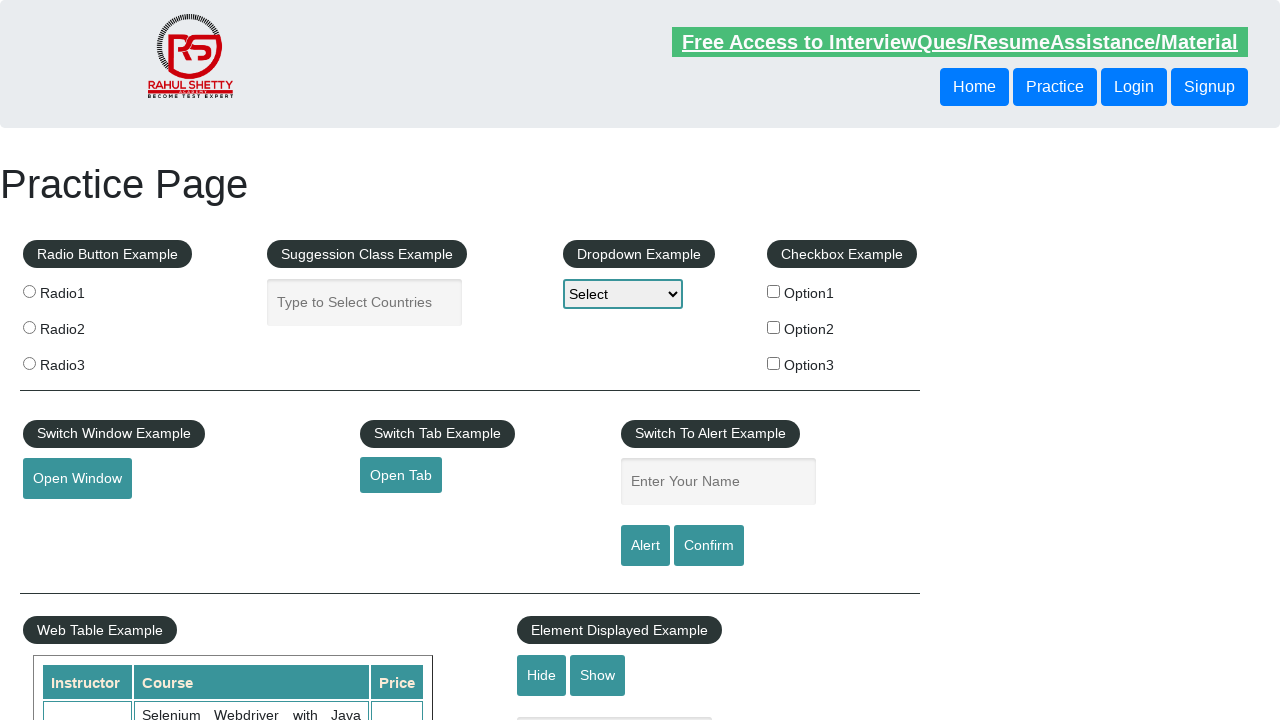

Clicked confirm button to trigger JavaScript confirm dialog at (709, 546) on #confirmbtn
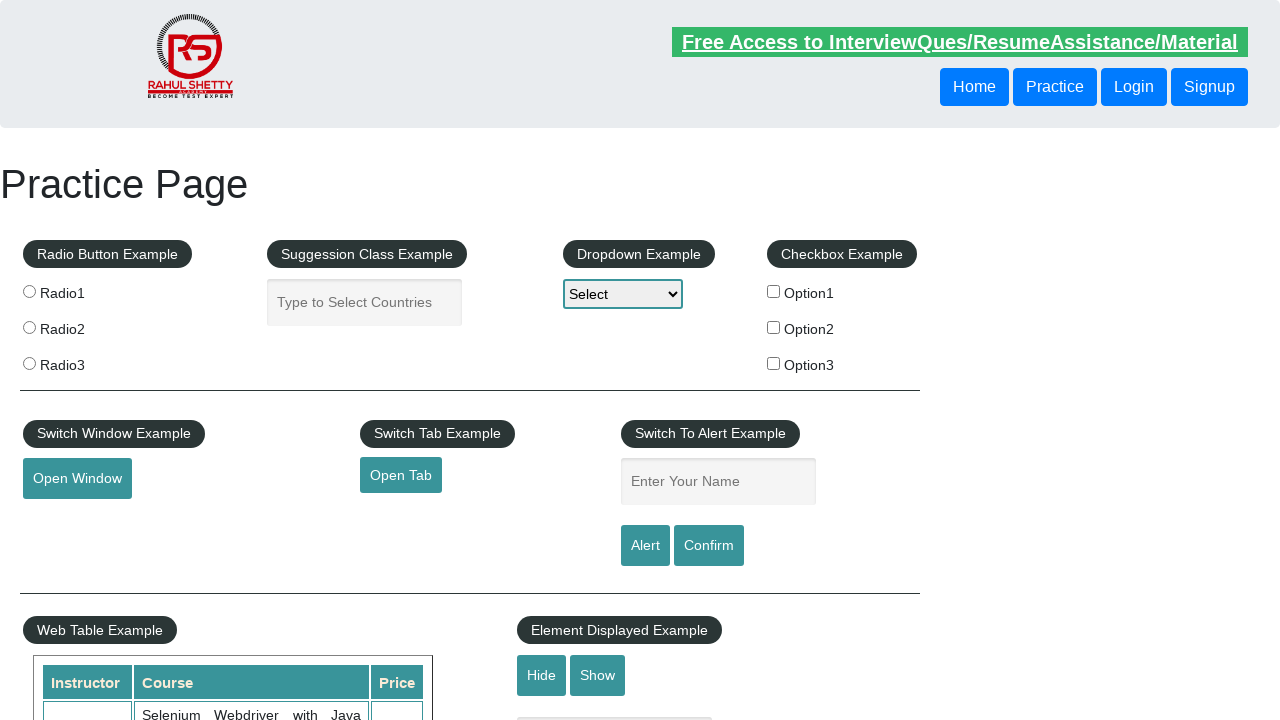

Waited for confirm dialog to be dismissed
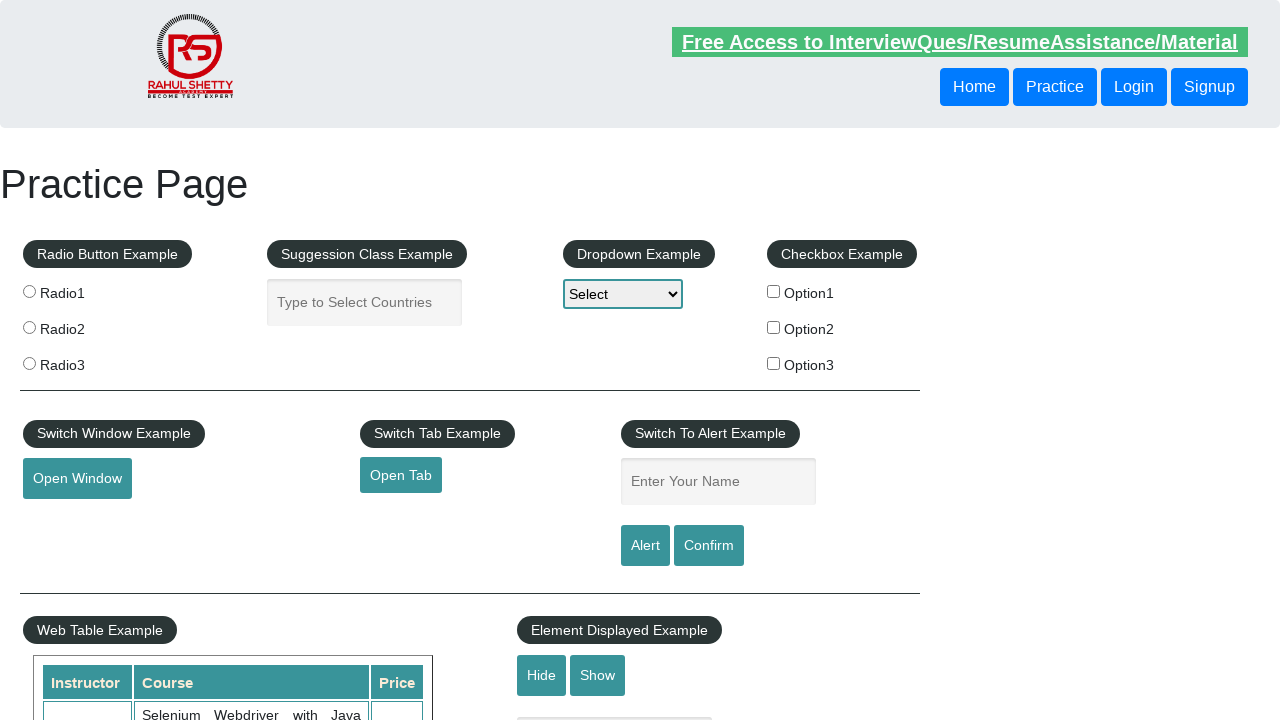

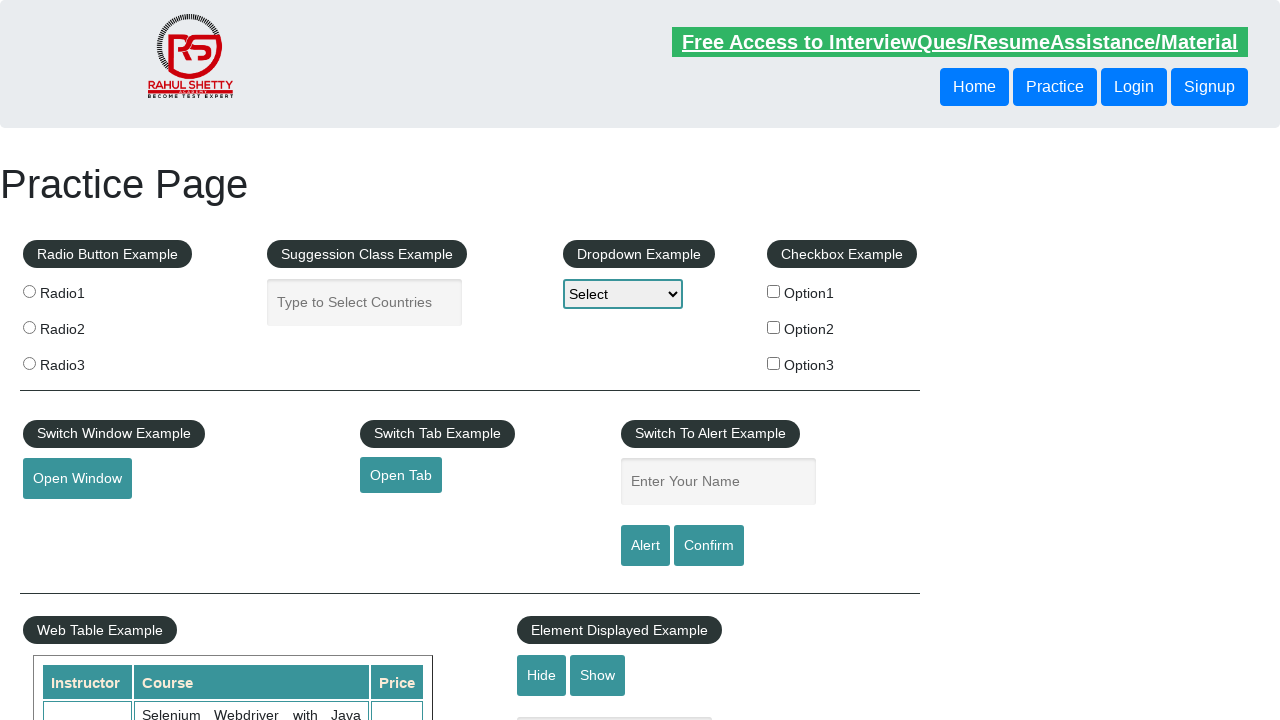